Tests an e-commerce purchase flow by selecting a phone product, adding it to cart, and completing the checkout process with payment details

Starting URL: https://www.demoblaze.com/

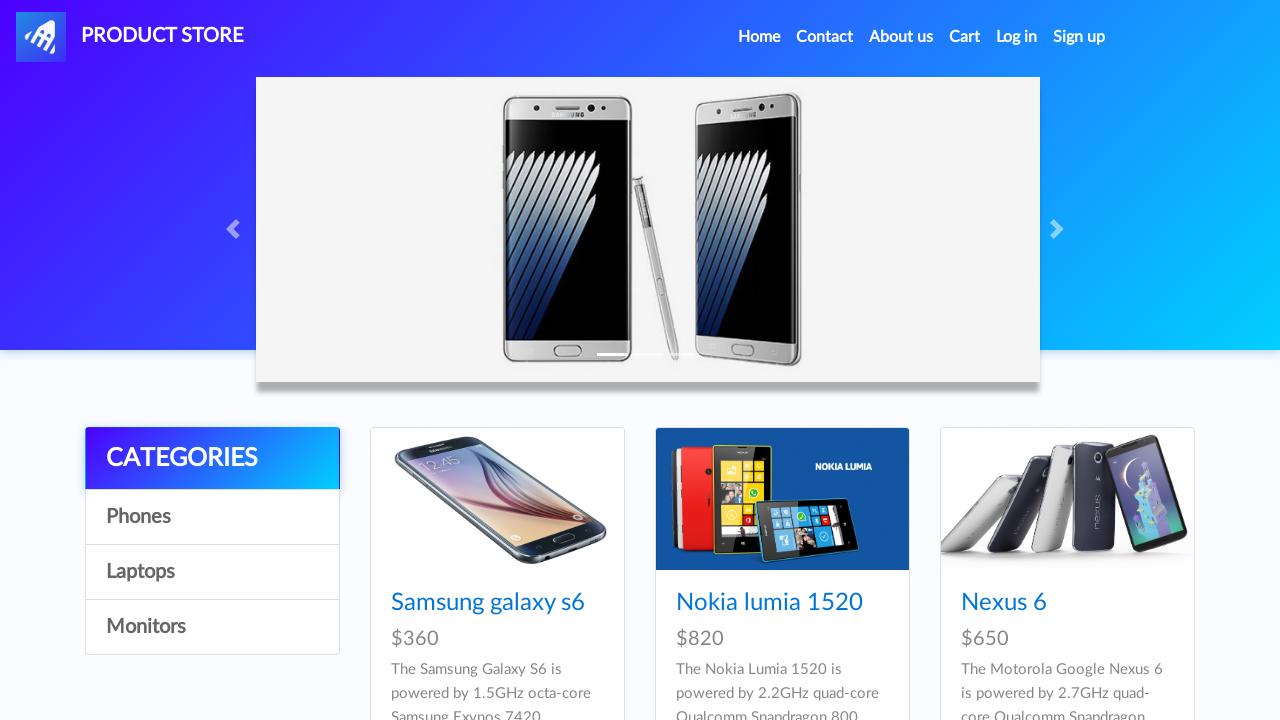

Clicked on Phones category at (212, 517) on a:text('Phones')
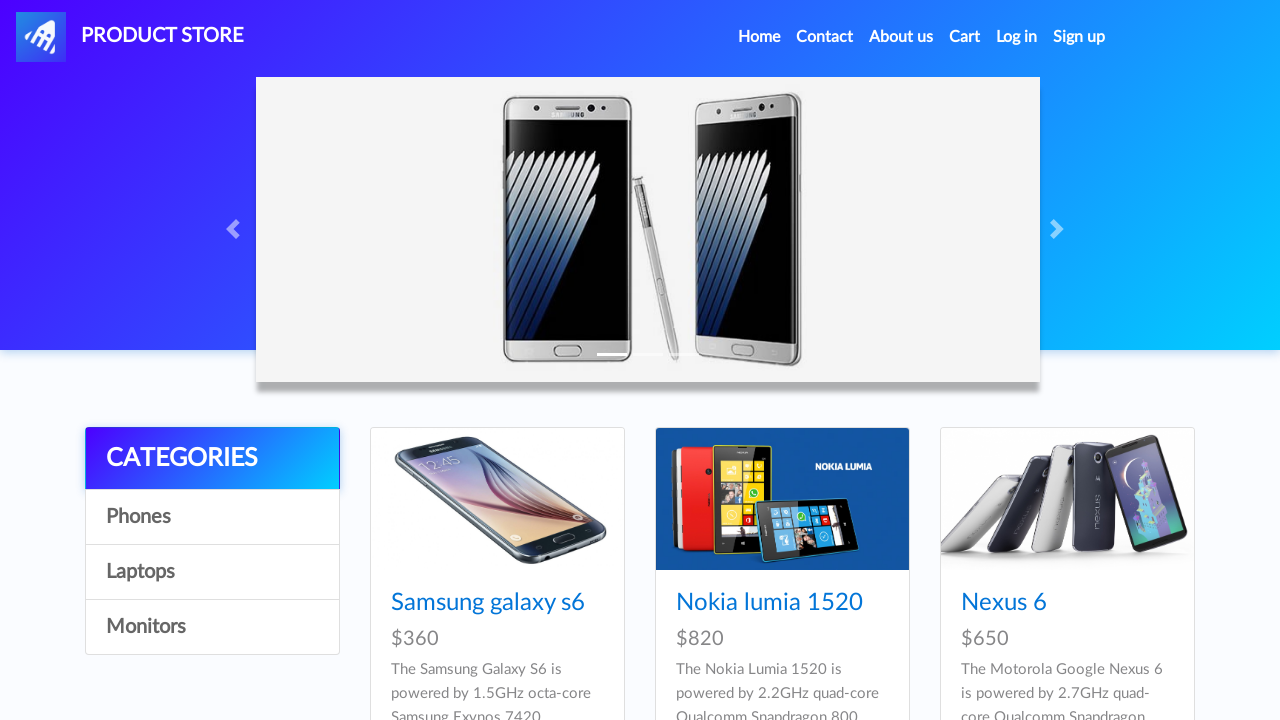

Clicked on first phone product image at (497, 499) on .card-img-top.img-fluid
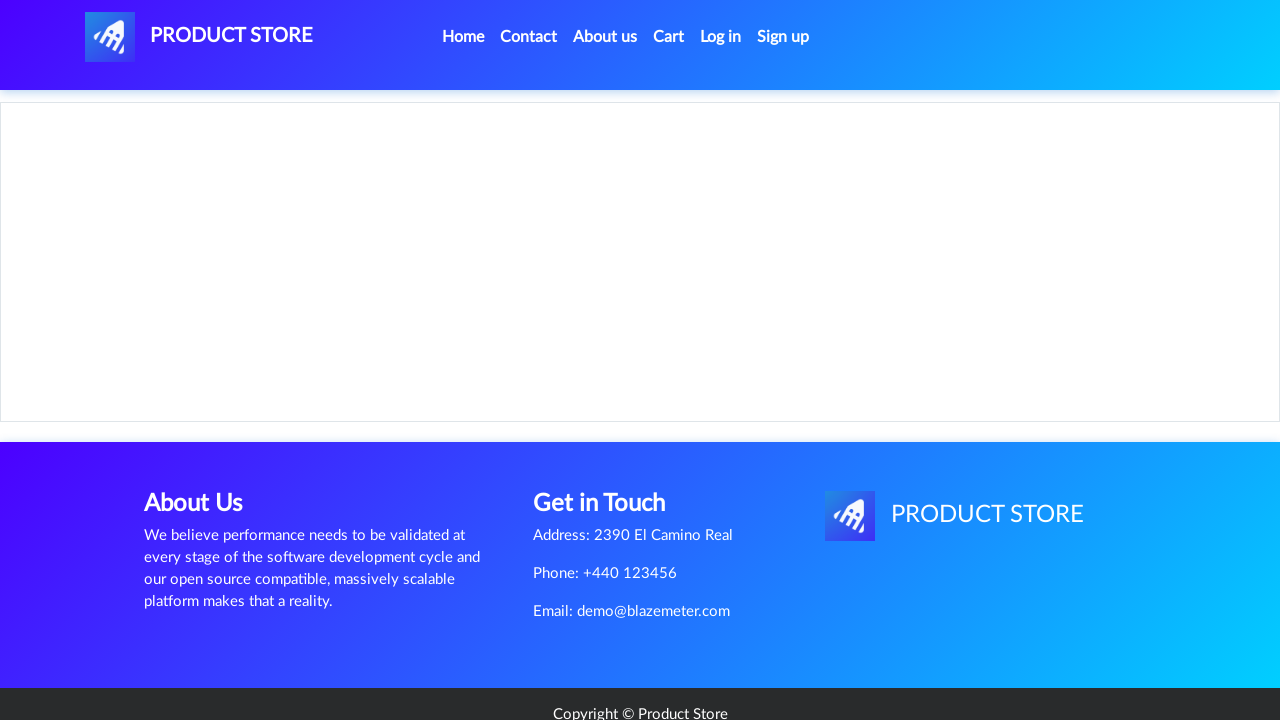

Clicked 'Add to cart' button at (610, 440) on a:text('Add to cart')
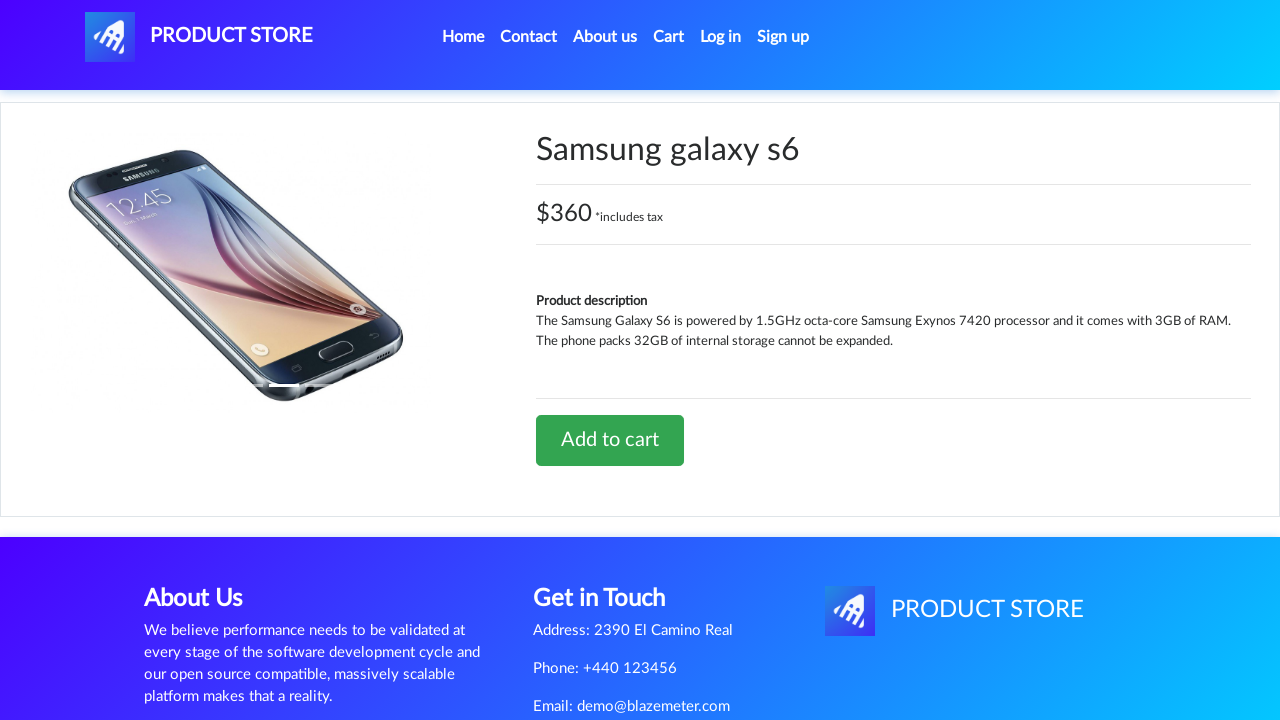

Set up dialog handler to accept alerts
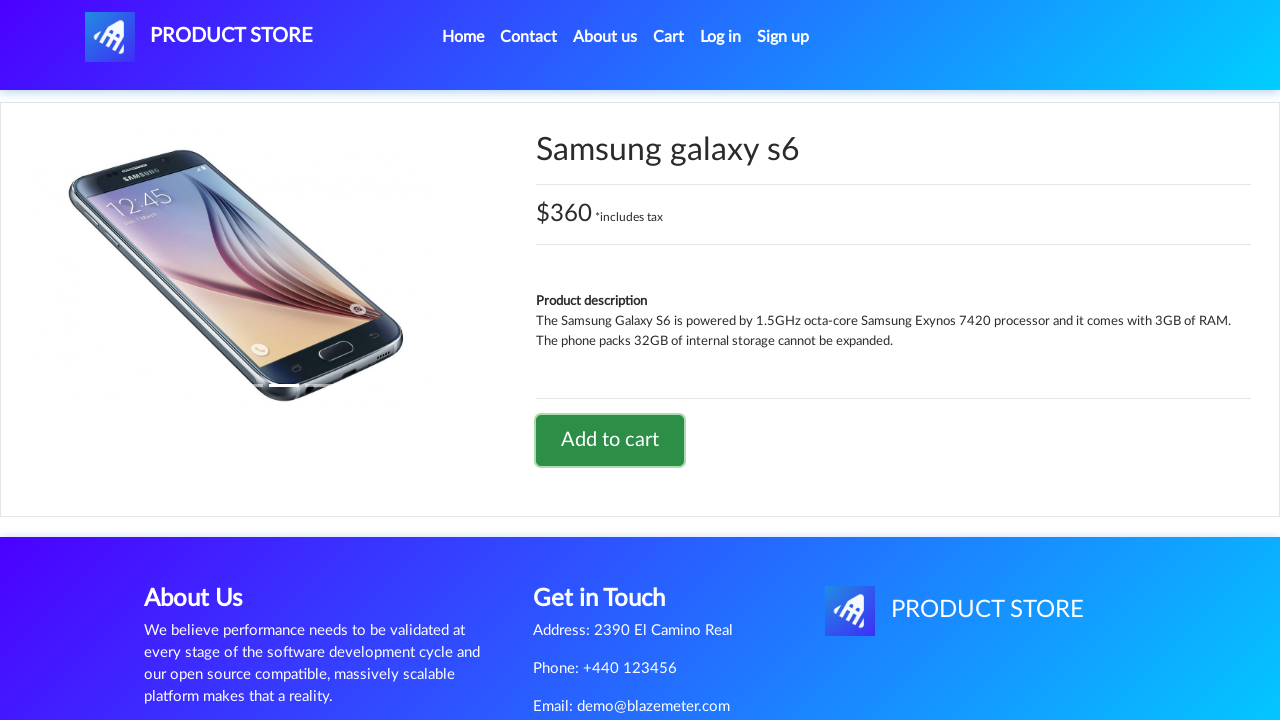

Navigated to shopping cart at (669, 37) on a:text('Cart')
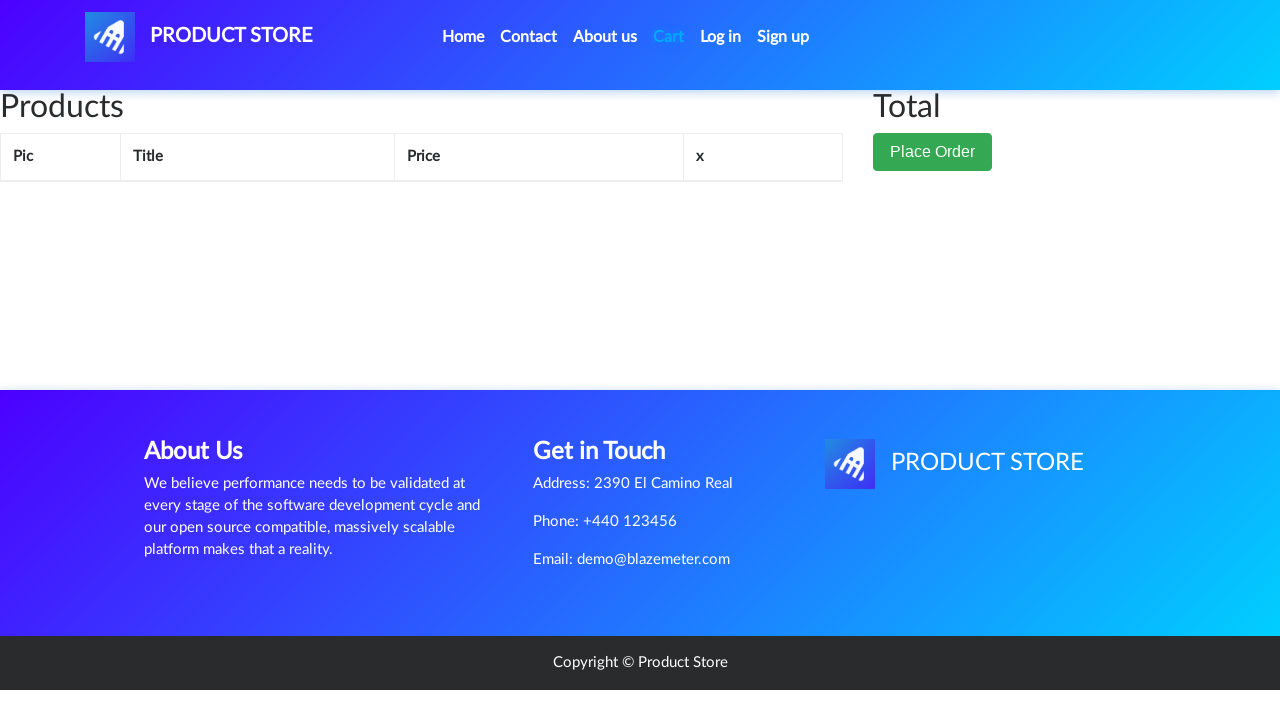

Clicked 'Place Order' button at (933, 152) on button:text('Place Order')
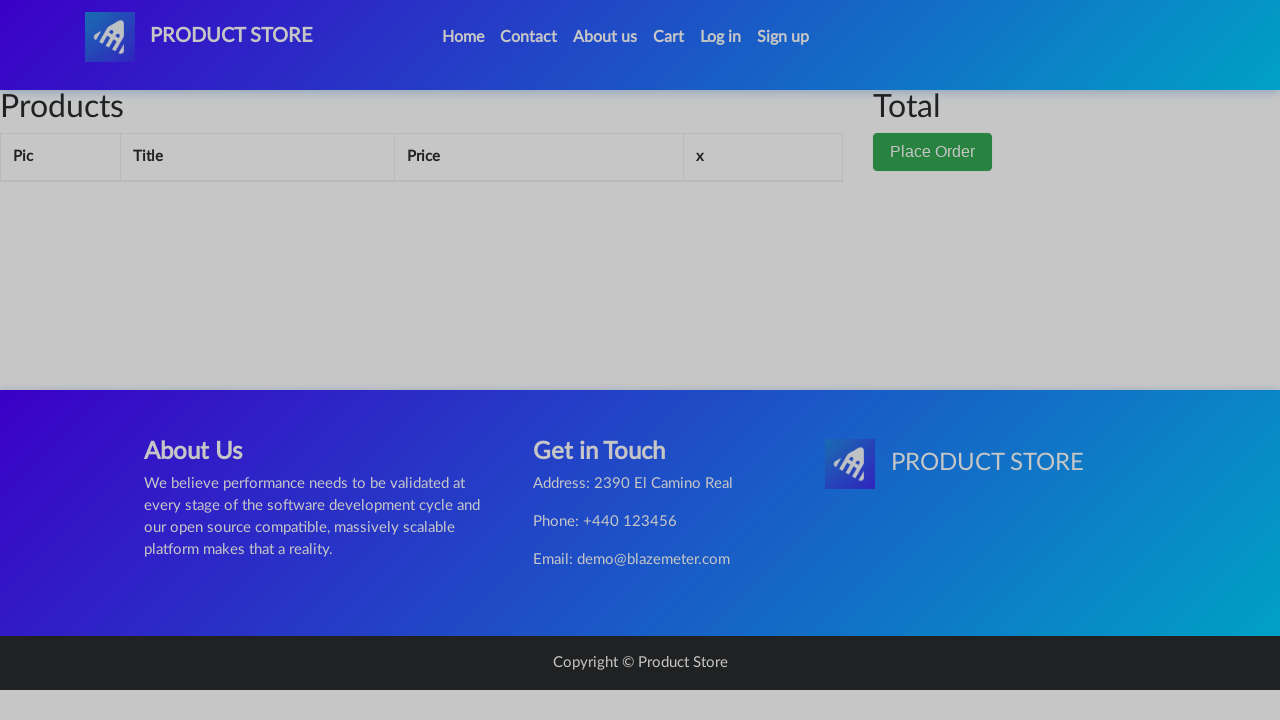

Filled in name field with 'Goushi' on input#name
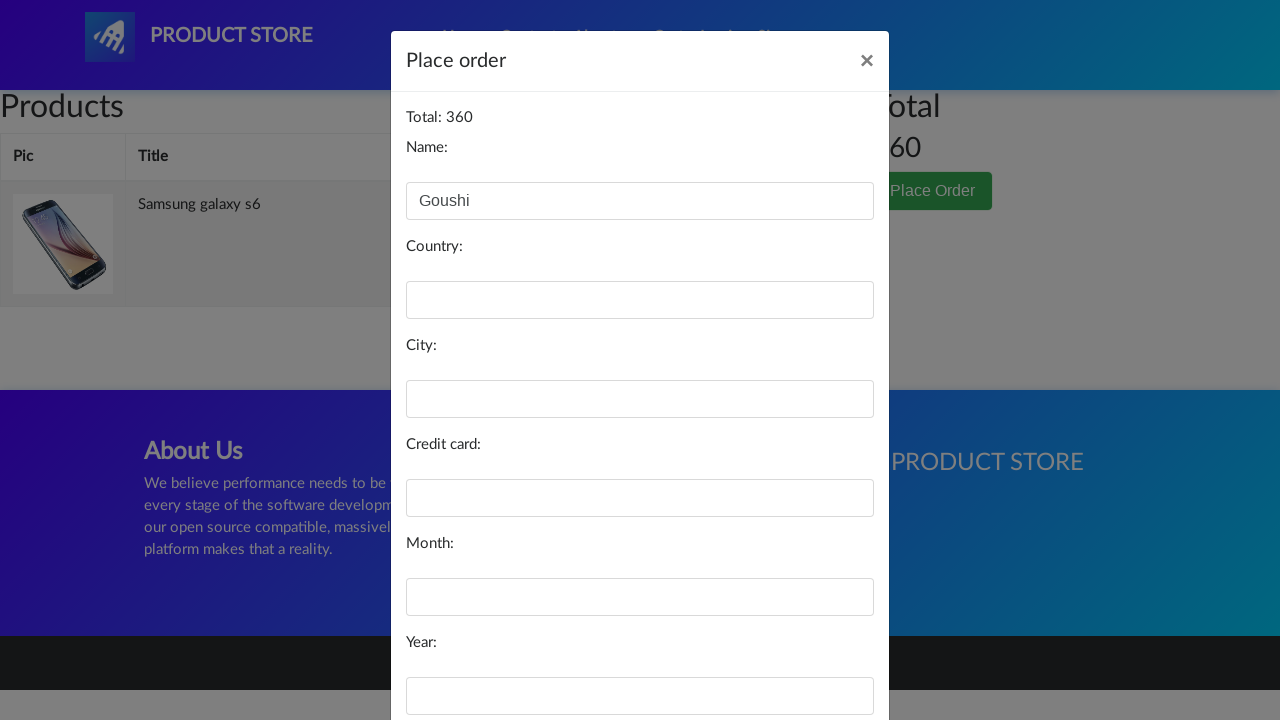

Filled in country field with 'Sri Lanka' on input#country
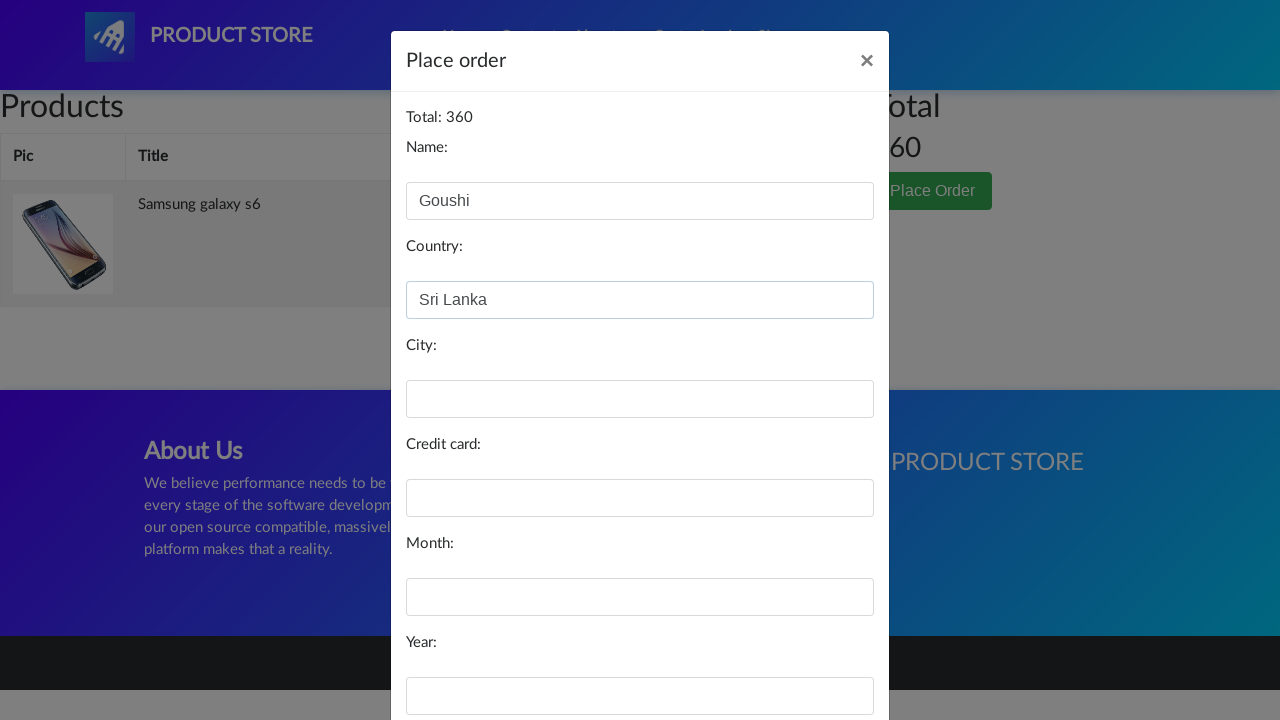

Filled in city field with 'Colombo' on input#city
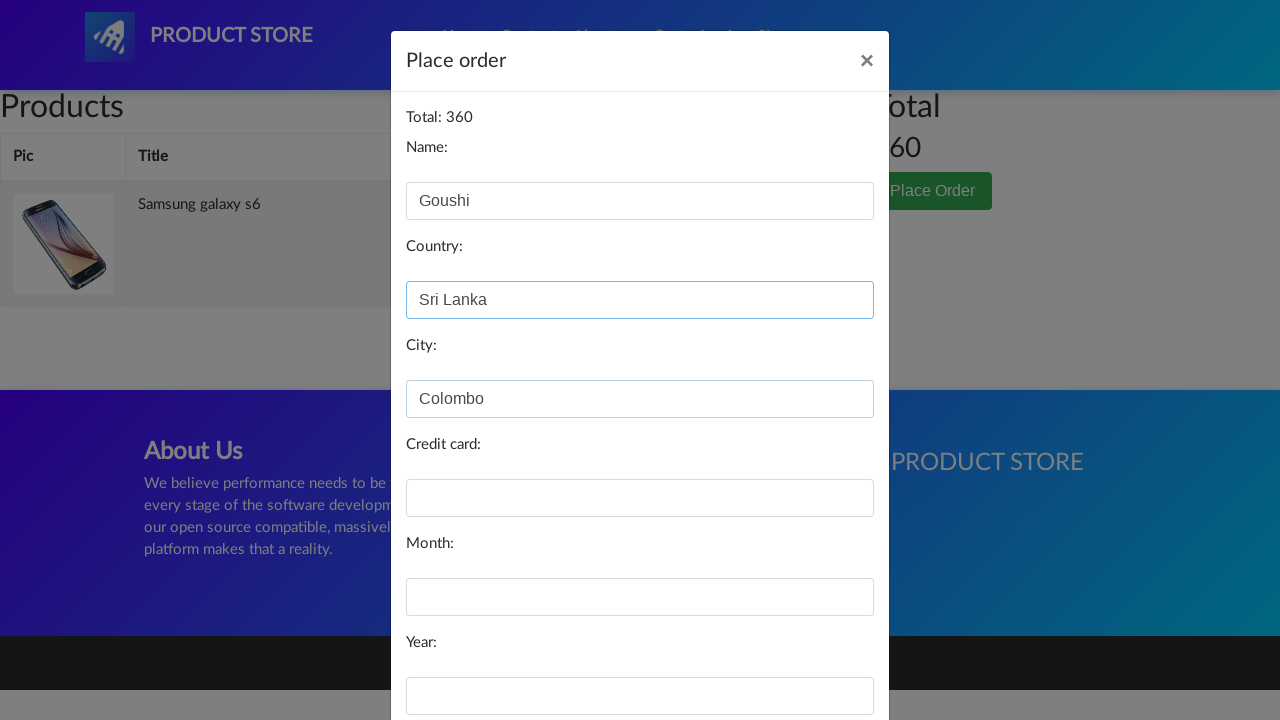

Filled in card number field with '123456789' on input#card
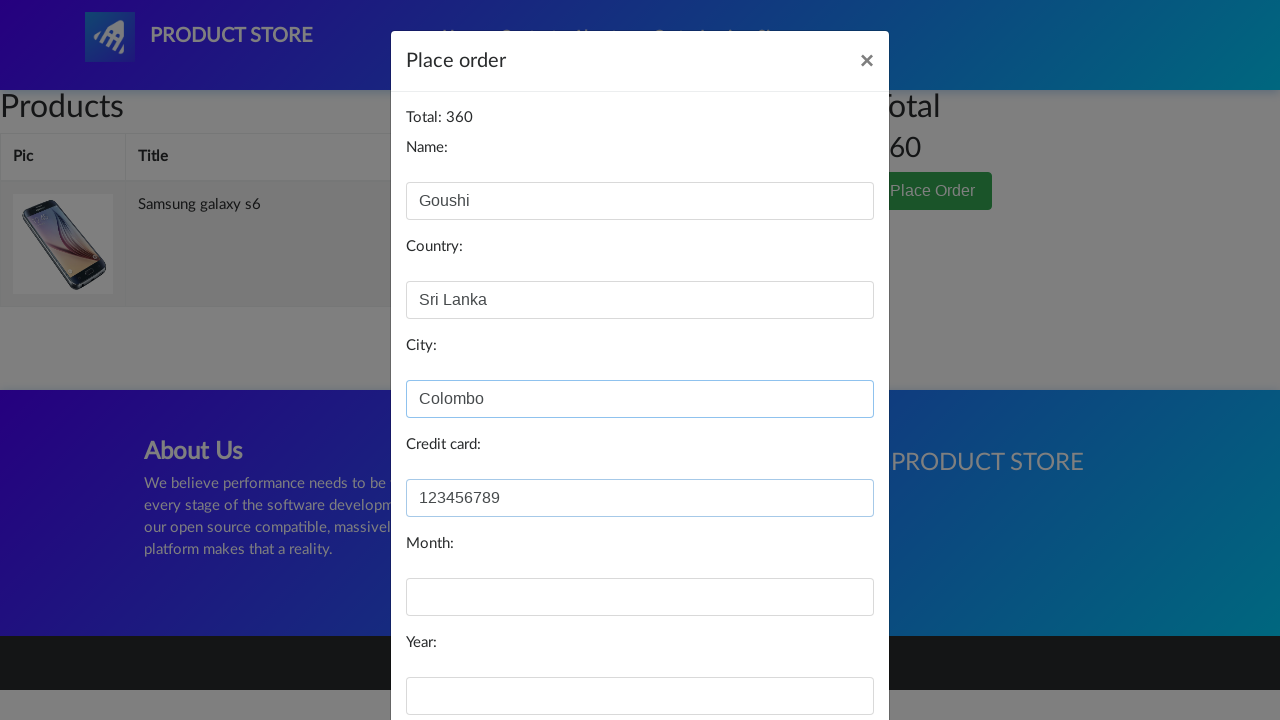

Filled in month field with 'January' on input#month
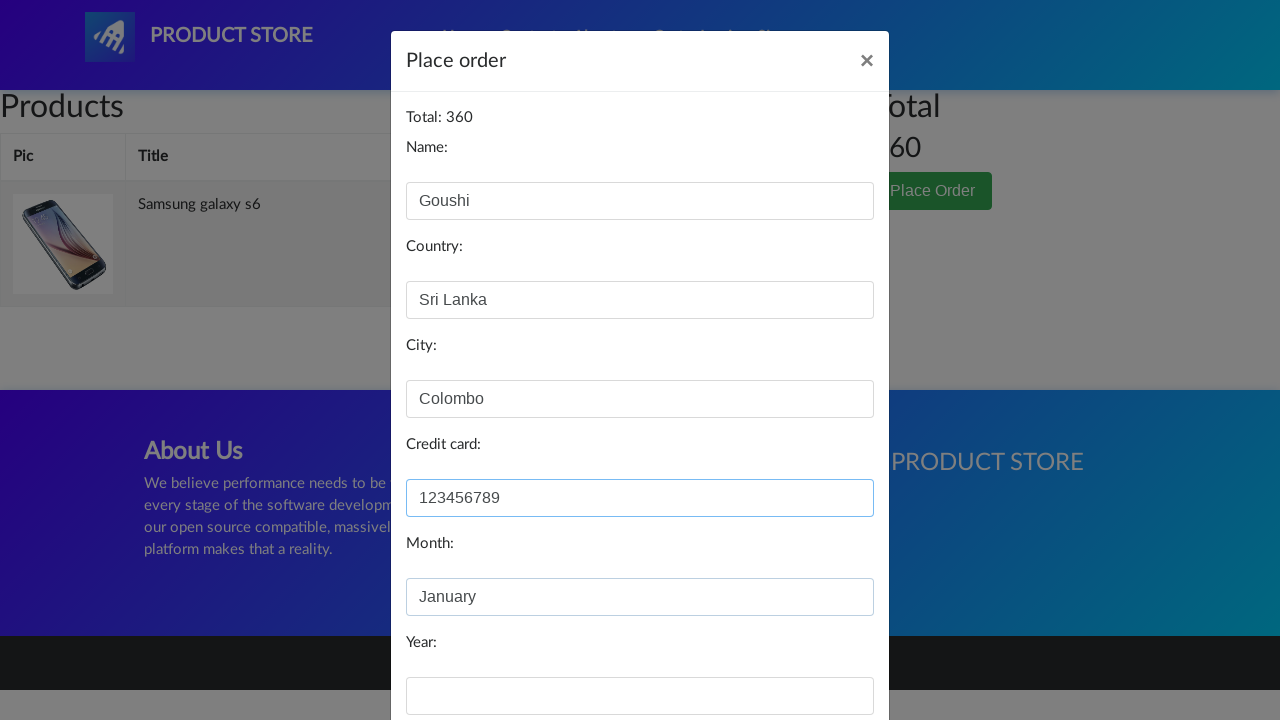

Filled in year field with '2023' on input#year
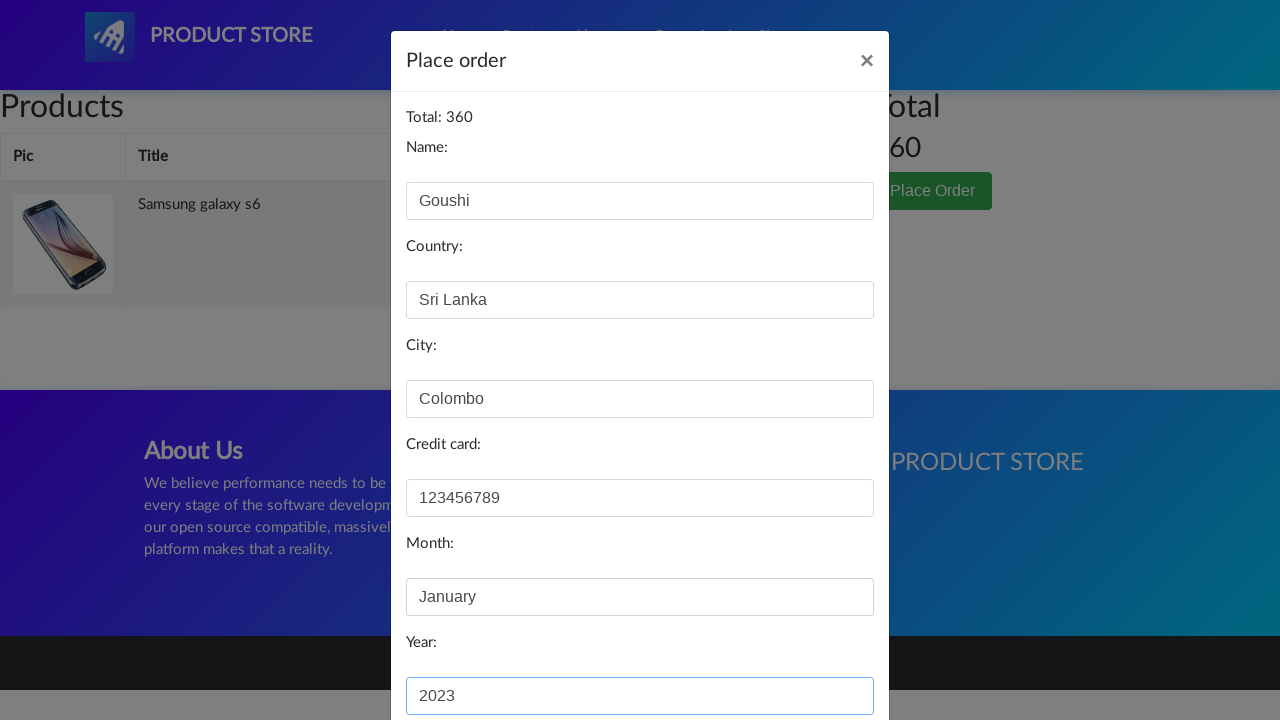

Clicked 'Purchase' button to complete checkout at (823, 655) on button:text('Purchase')
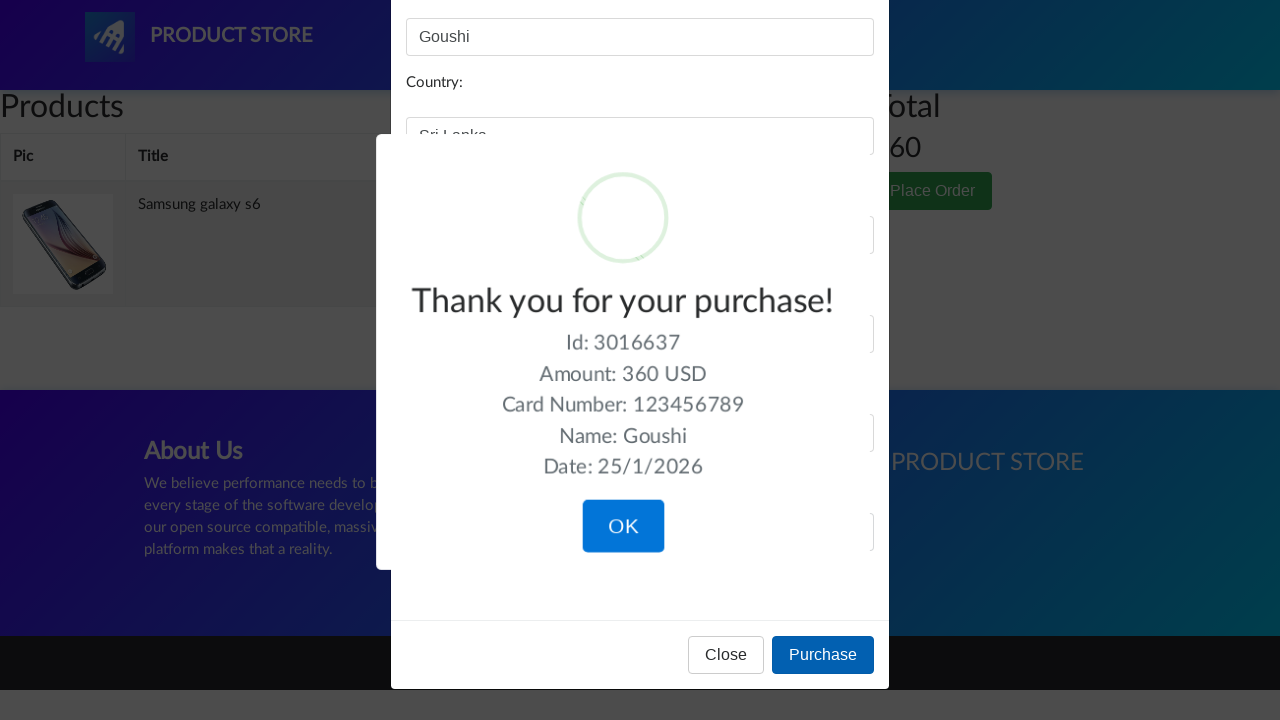

Waited for success confirmation dialog to appear
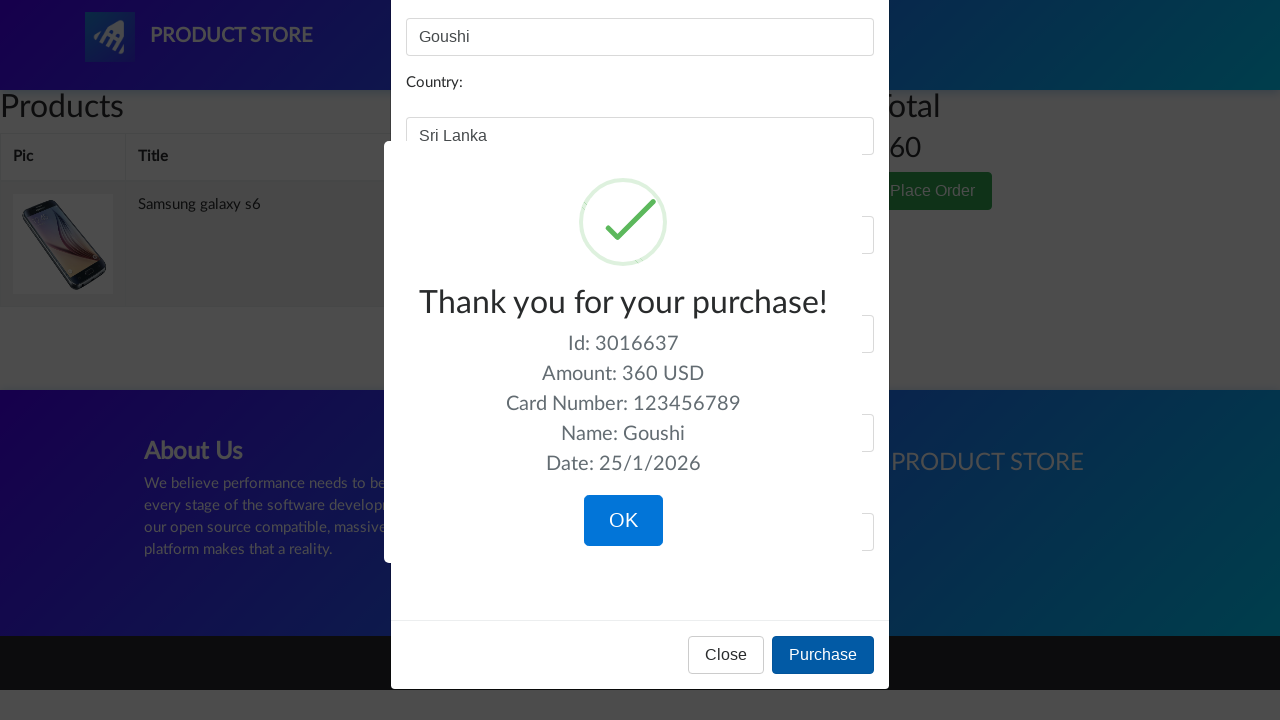

Clicked 'OK' button to dismiss success dialog and complete purchase flow at (623, 521) on button:text('OK')
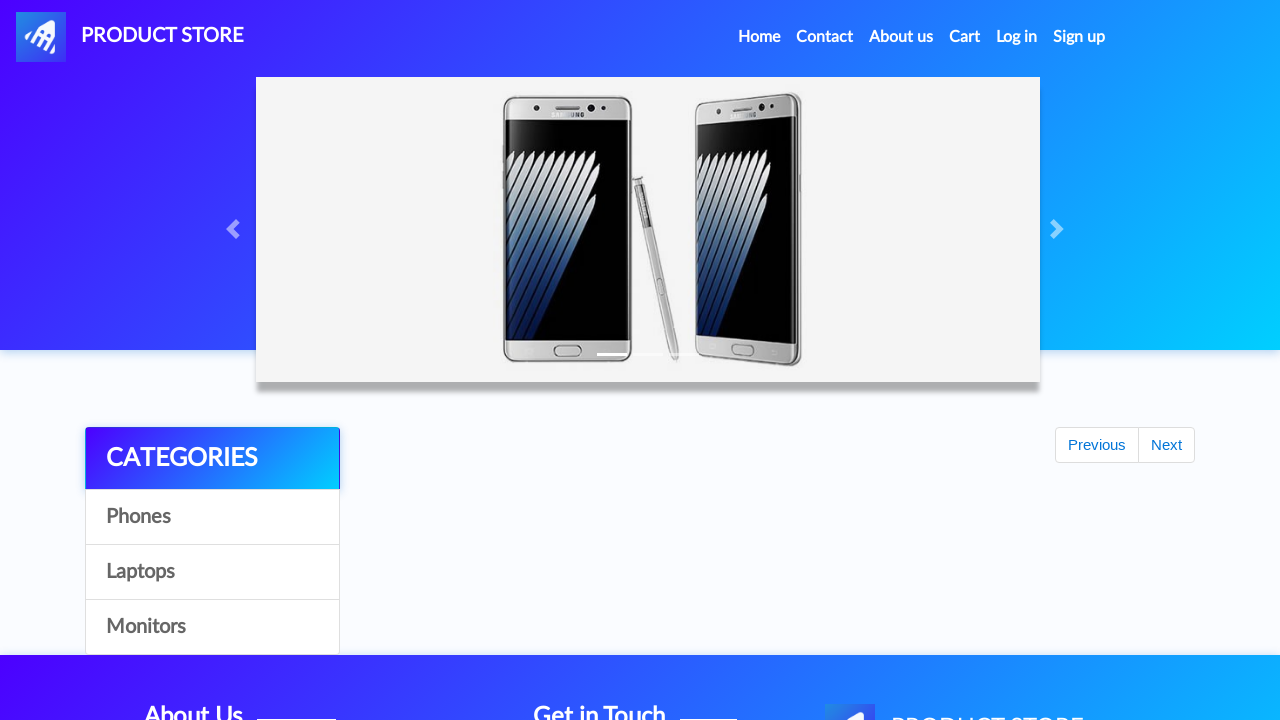

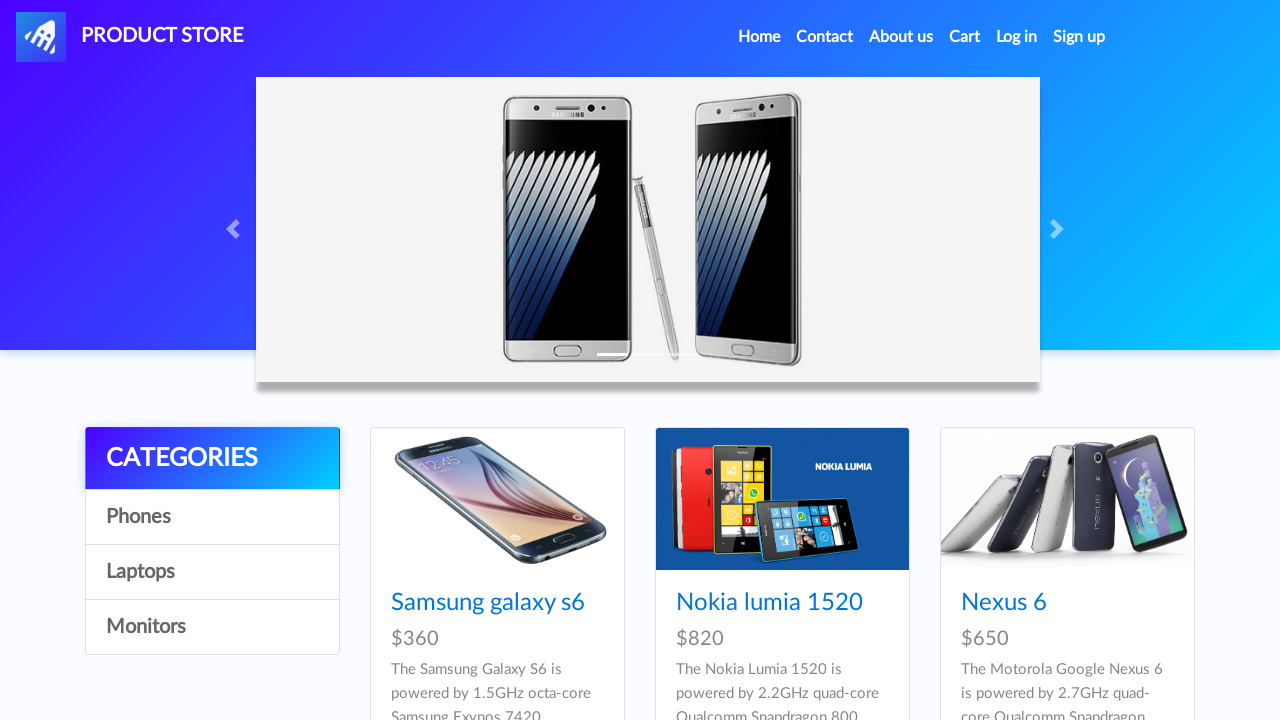